Tests Hacker News search with special characters that should return no results

Starting URL: https://news.ycombinator.com

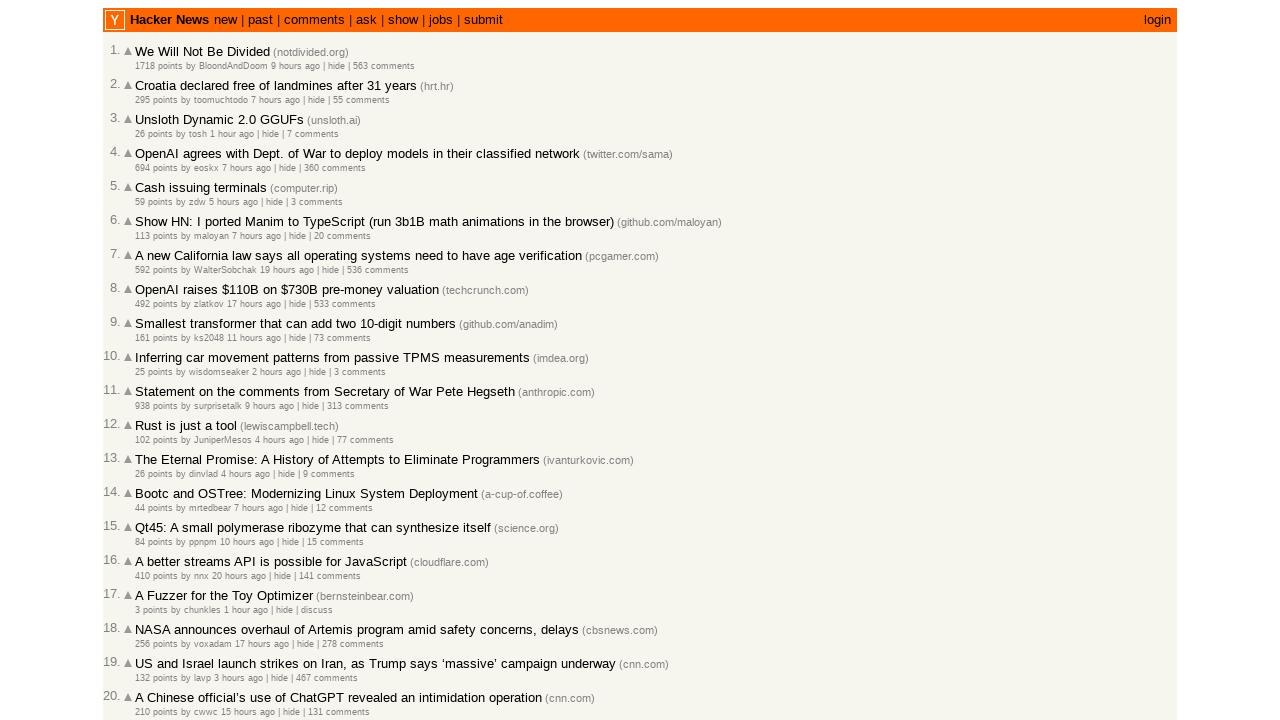

Filled search box with special characters '?*^^%' on input[name='q']
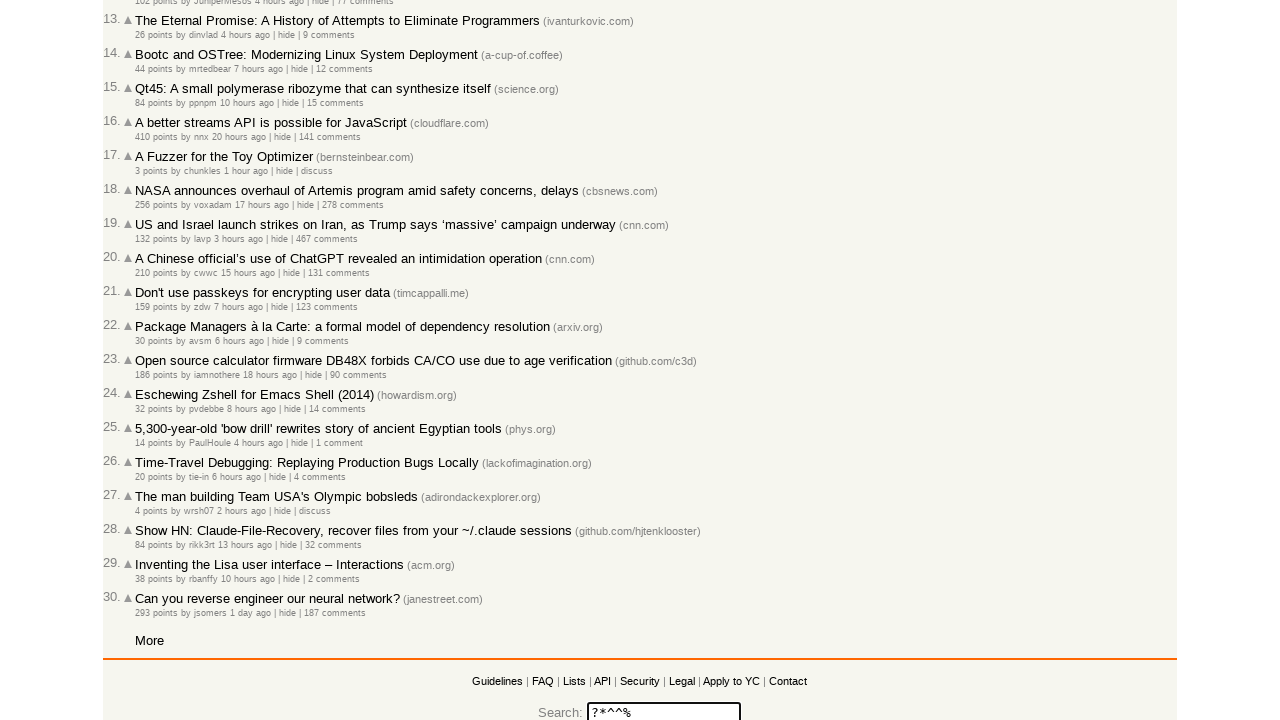

Pressed Enter to submit search query on input[name='q']
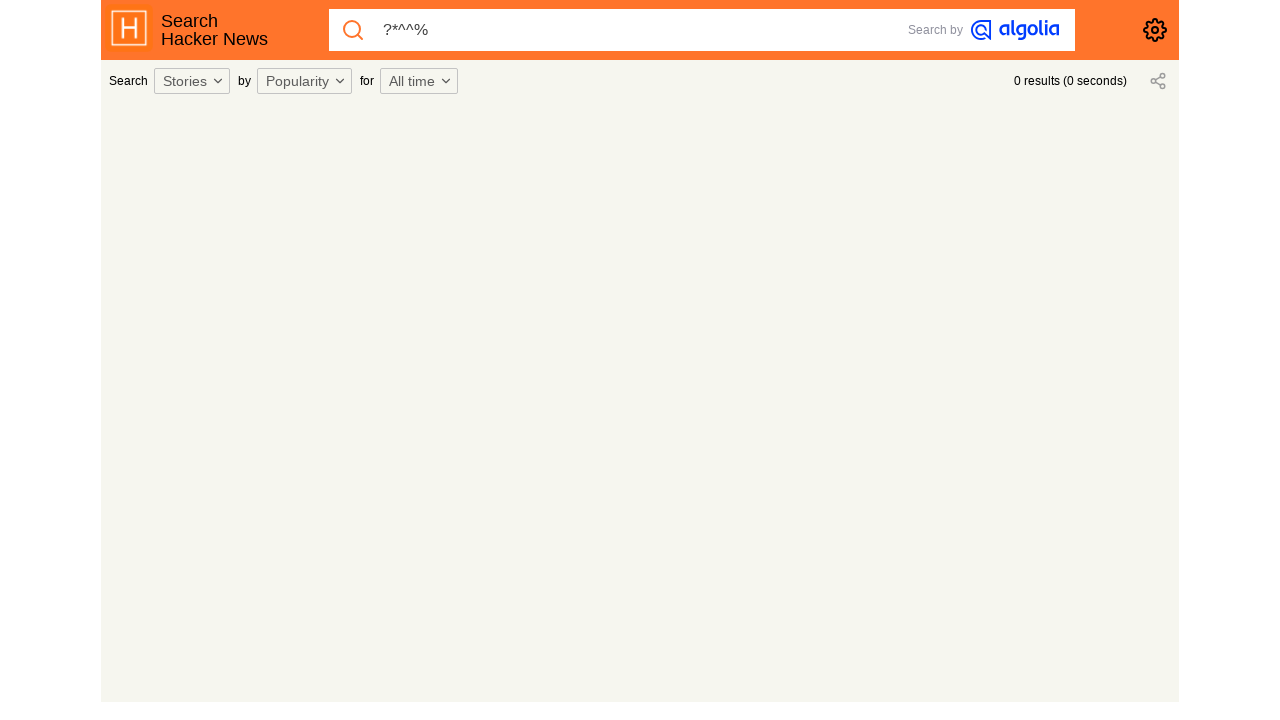

Waited for search results page to load
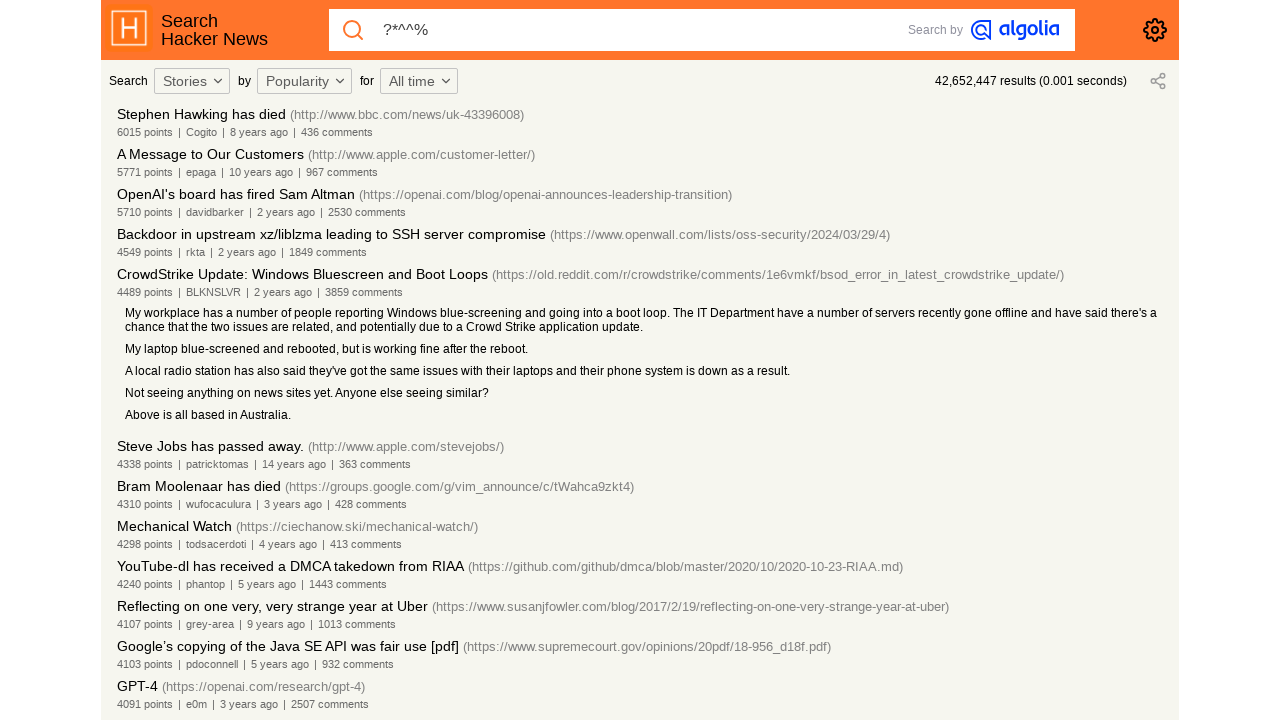

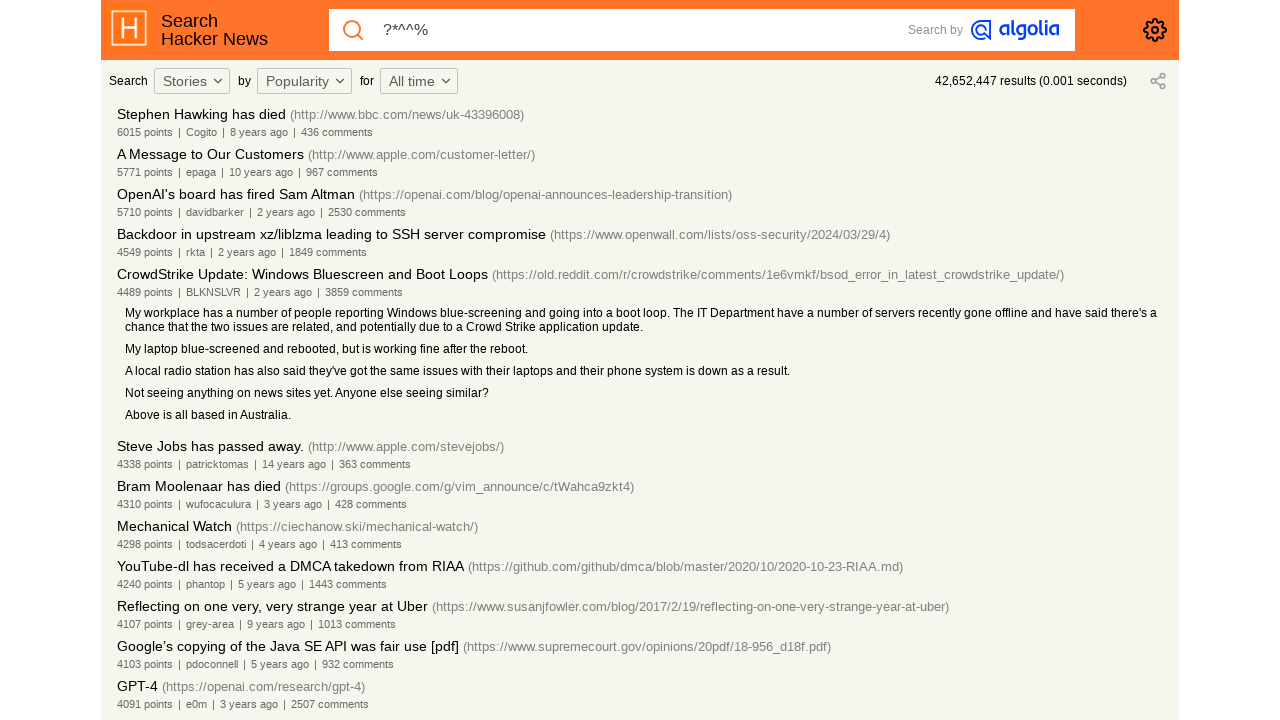